Tests different types of JavaScript alerts (simple, confirm, and prompt) by triggering them and interacting with each alert type

Starting URL: http://demo.automationtesting.in/Alerts.html

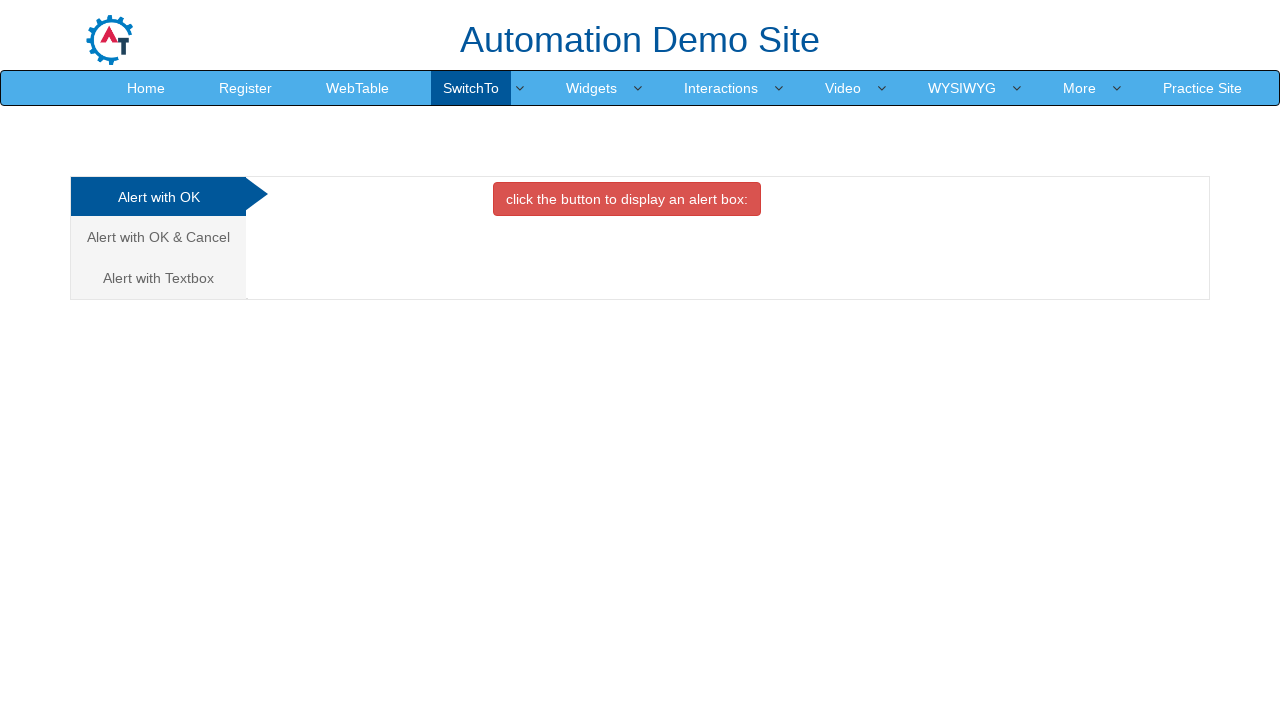

Clicked button to trigger simple alert at (627, 199) on xpath=//button[@class='btn btn-danger']
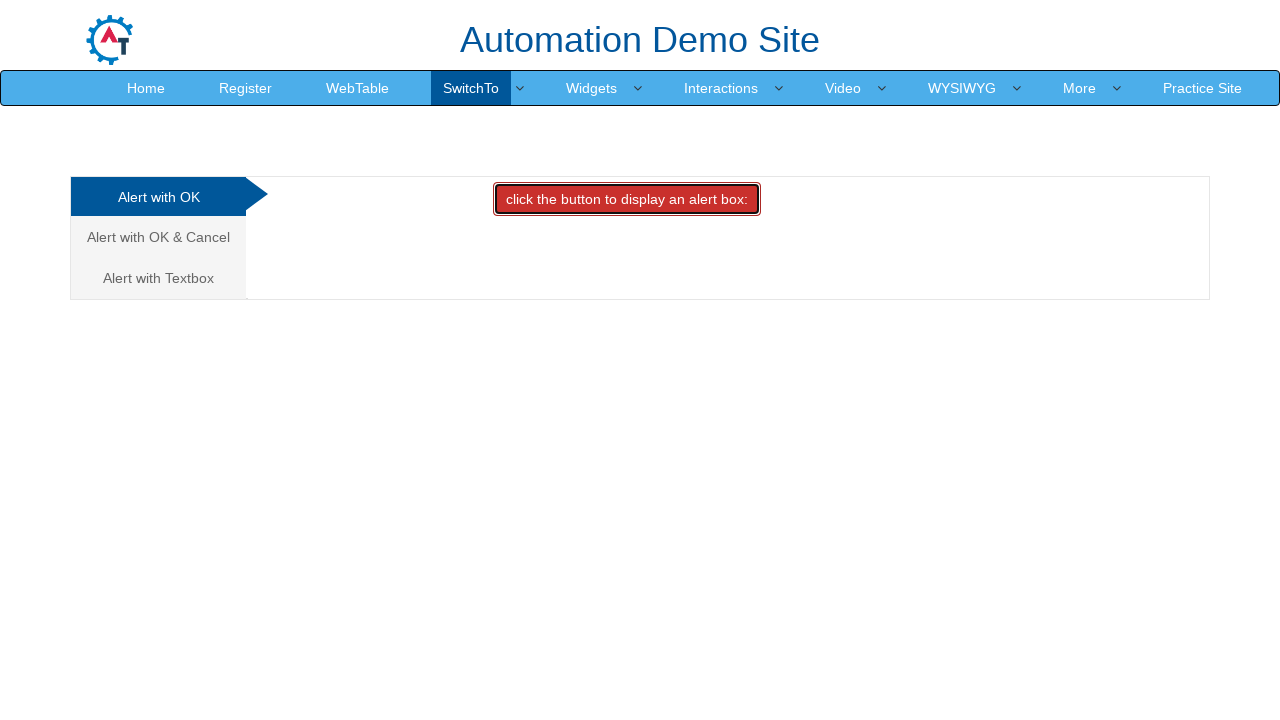

Waited 2 seconds for simple alert to appear
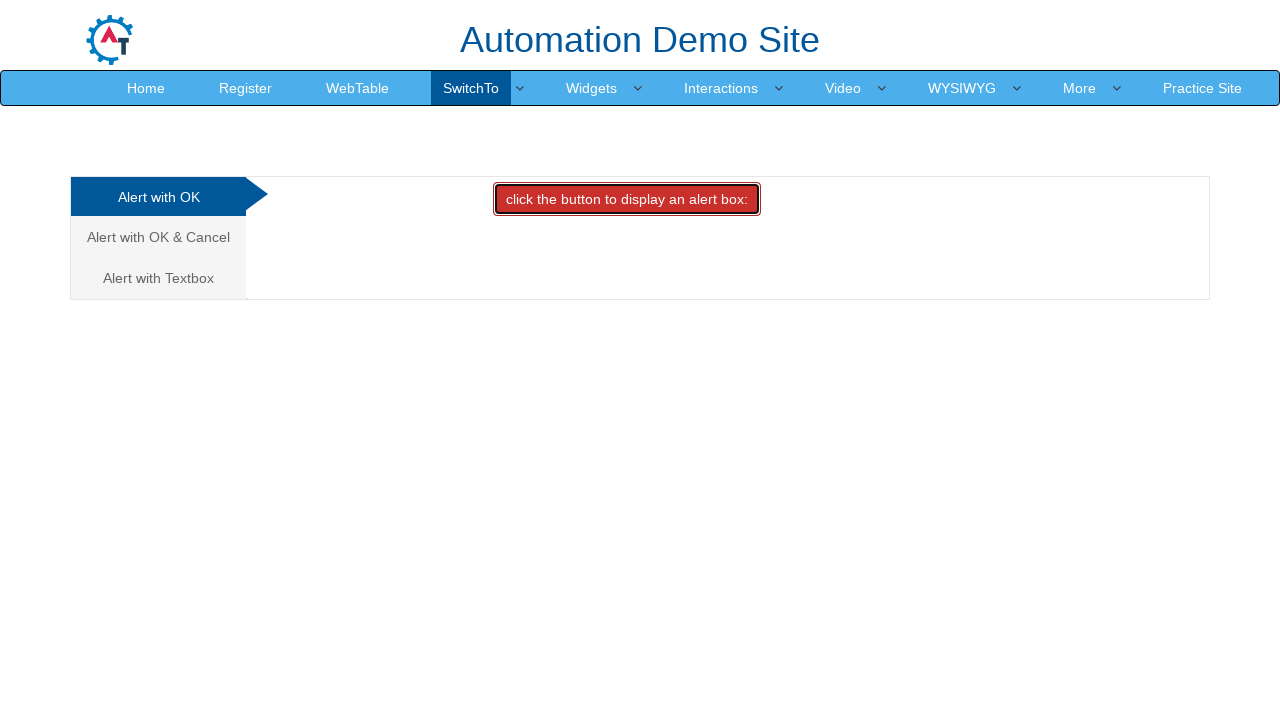

Set up dialog handler to accept alerts
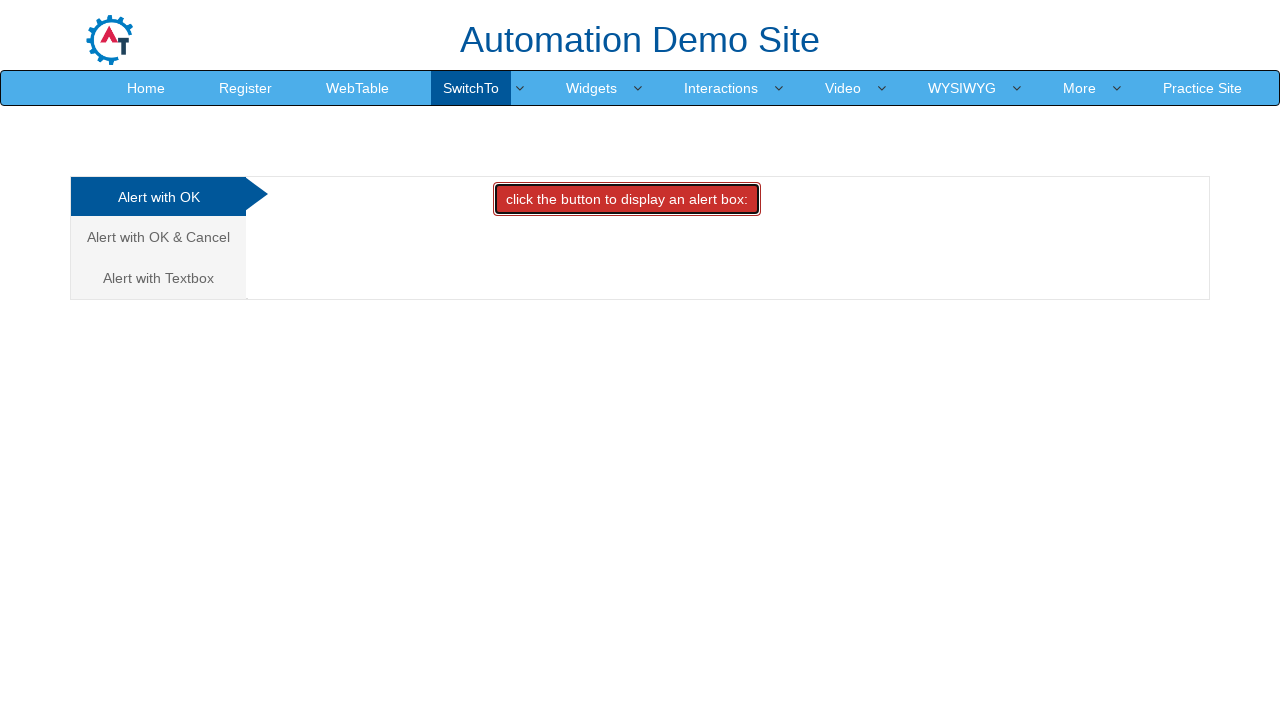

Clicked button to trigger and accept simple alert at (627, 199) on xpath=//button[@class='btn btn-danger']
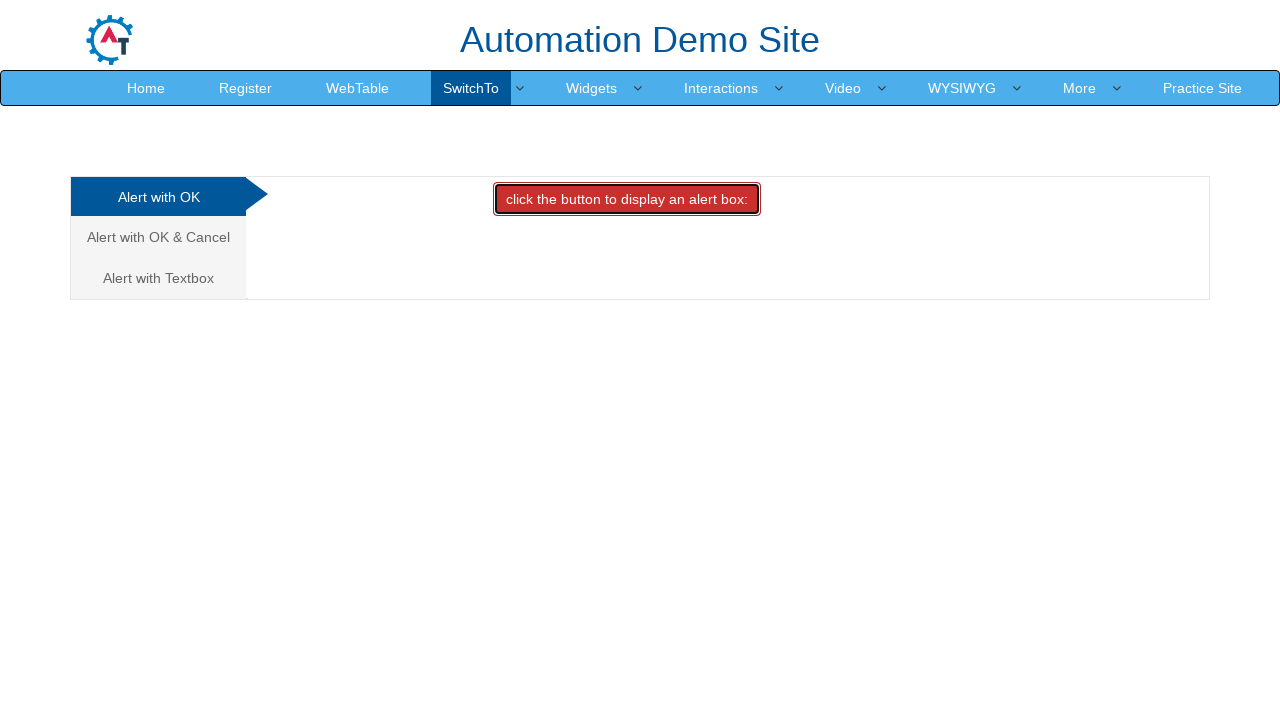

Navigated to confirm alert tab at (158, 237) on (//a[@class='analystic'])[2]
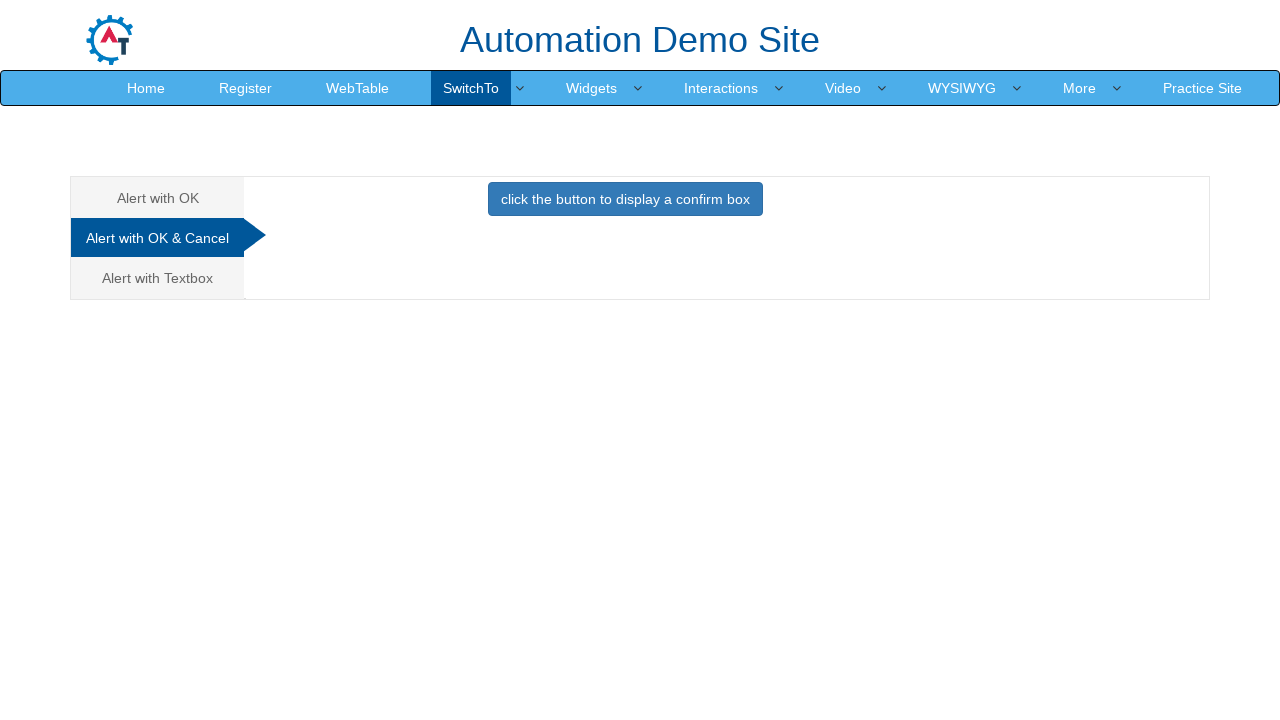

Waited 2 seconds for confirm alert tab to load
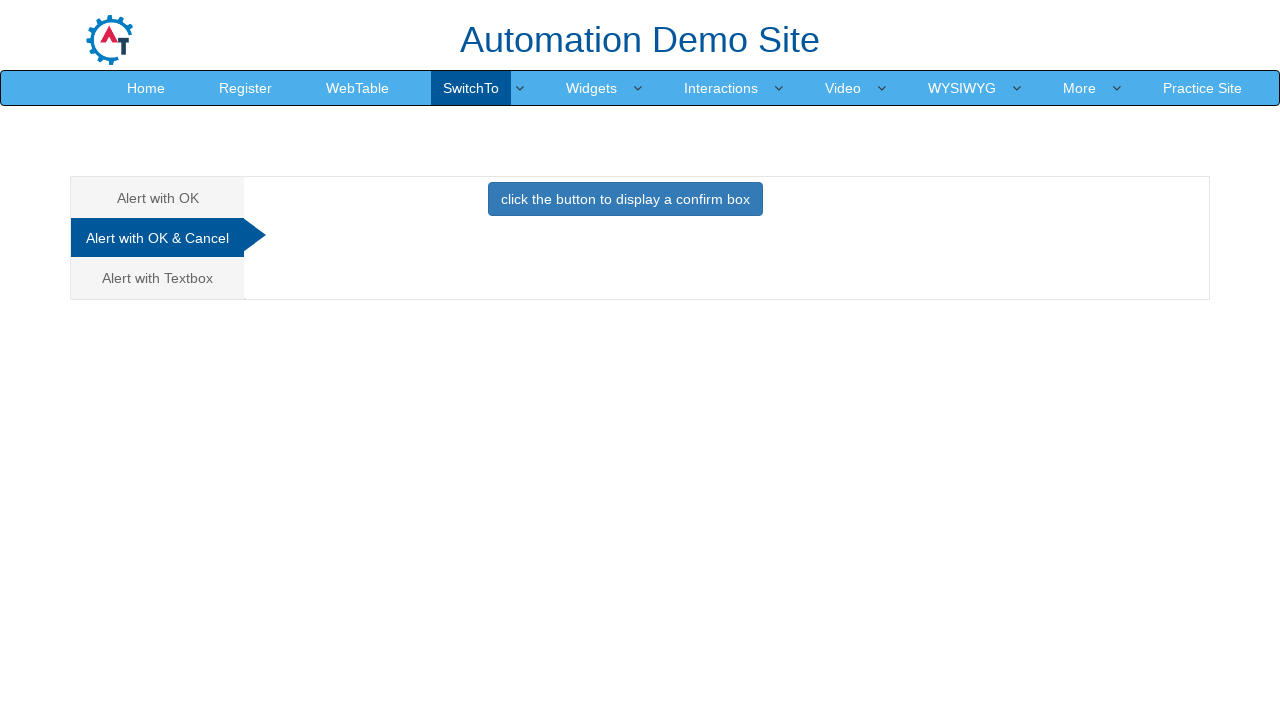

Clicked button to trigger confirm alert at (625, 199) on xpath=//button[@class='btn btn-primary']
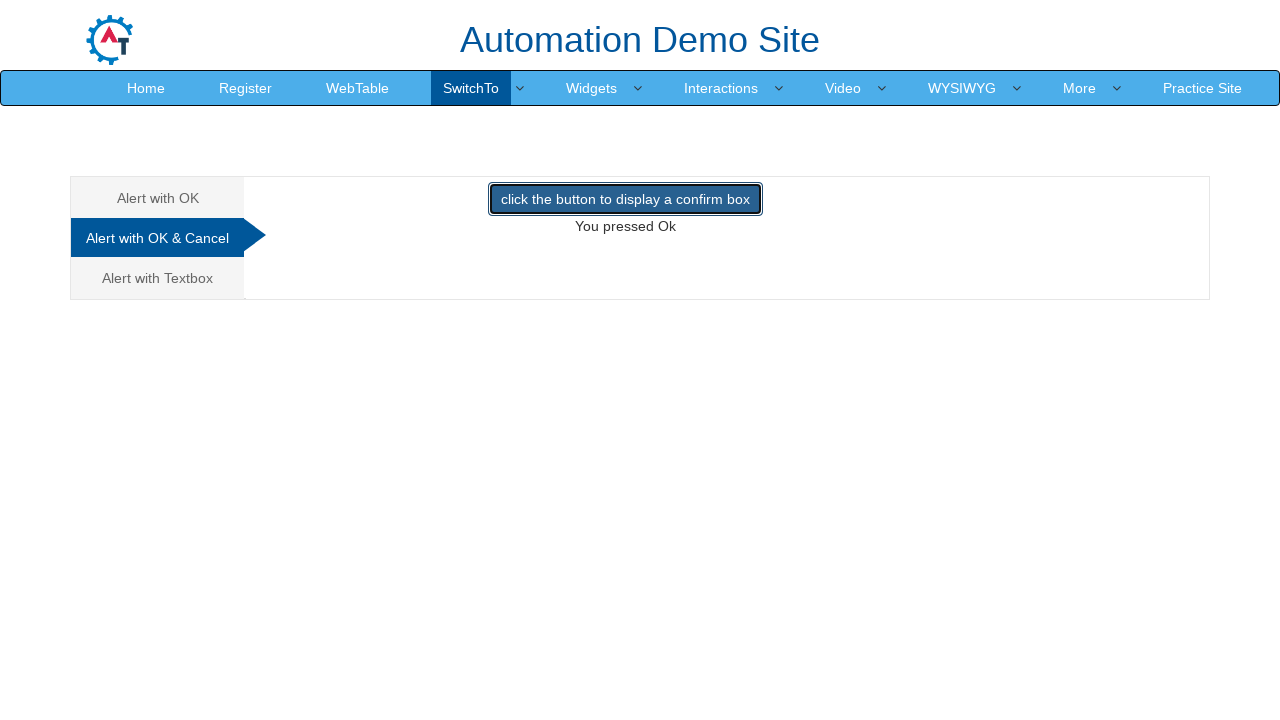

Waited 2 seconds for confirm alert to appear
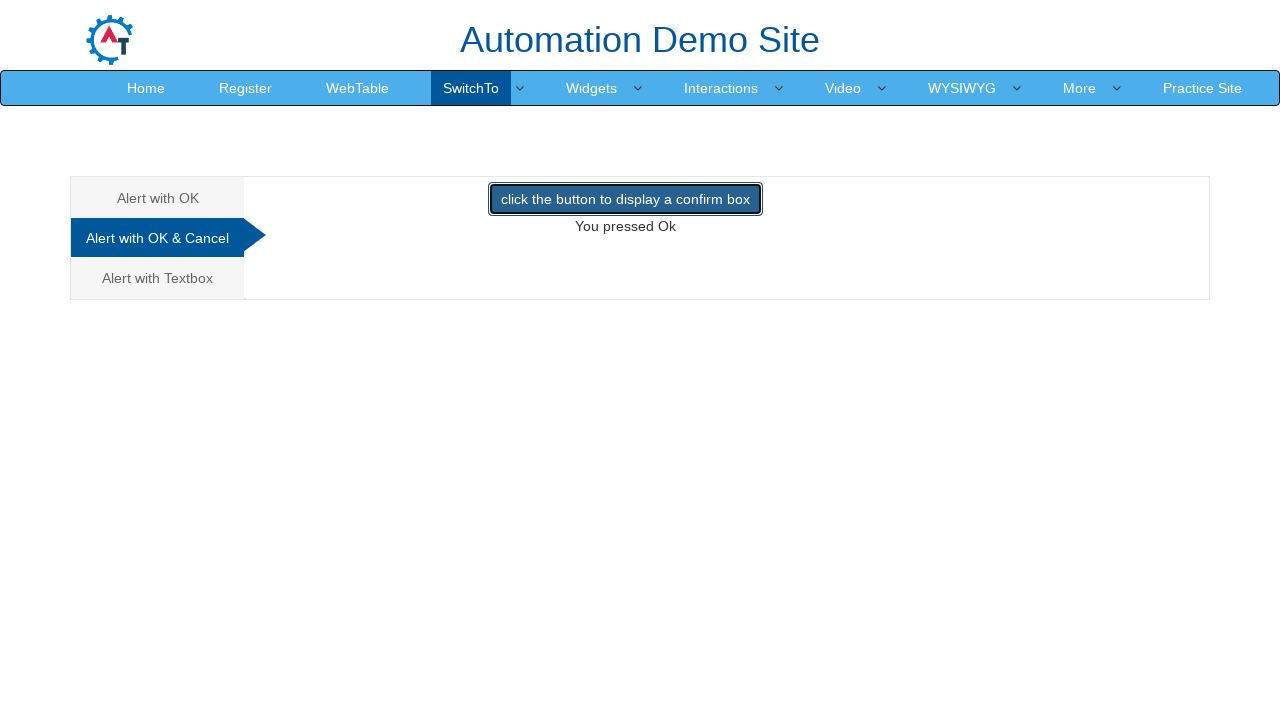

Set up one-time dialog handler to accept confirm alert
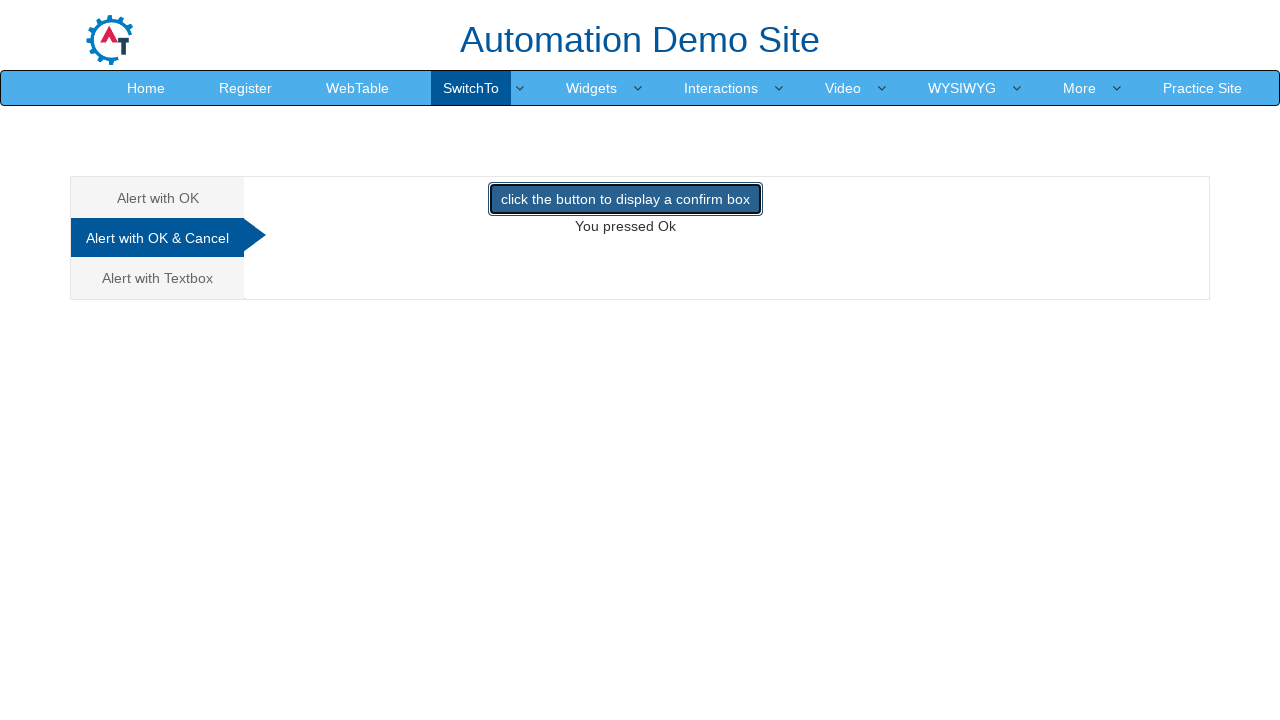

Clicked button to trigger and accept confirm alert at (625, 199) on xpath=//button[@class='btn btn-primary']
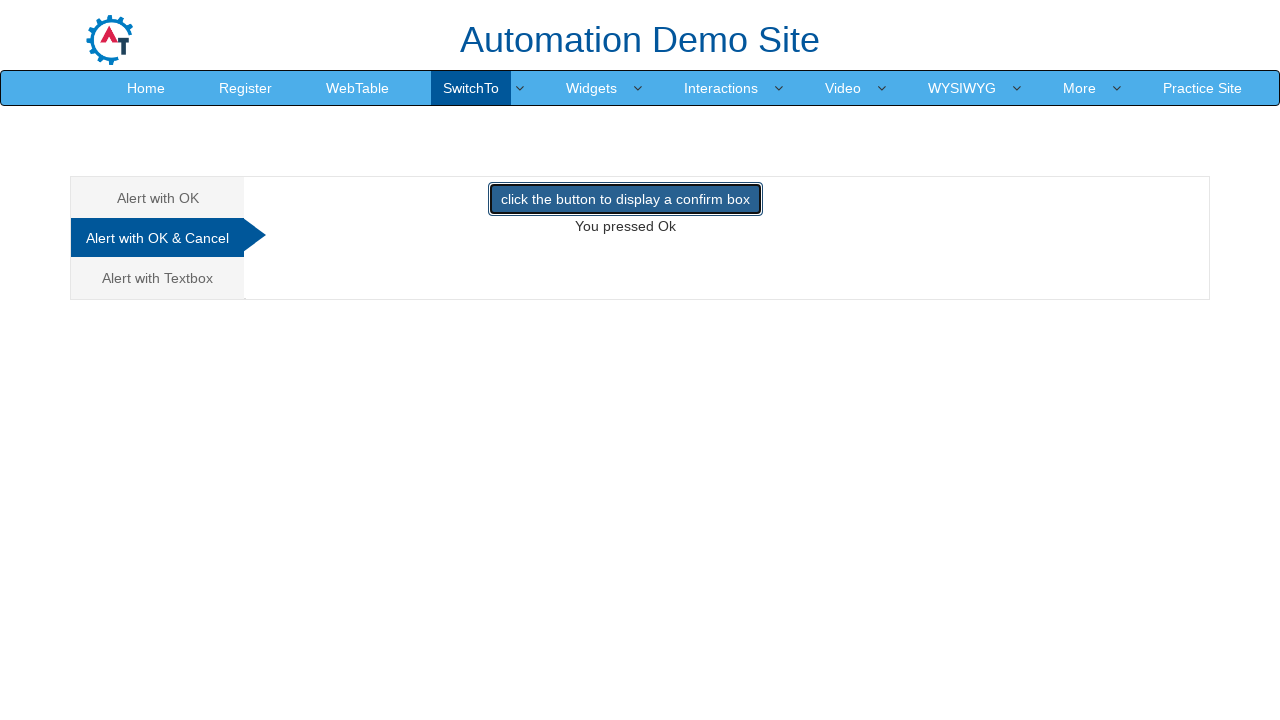

Navigated to prompt alert tab at (158, 278) on (//a[@data-toggle='tab'])[3]
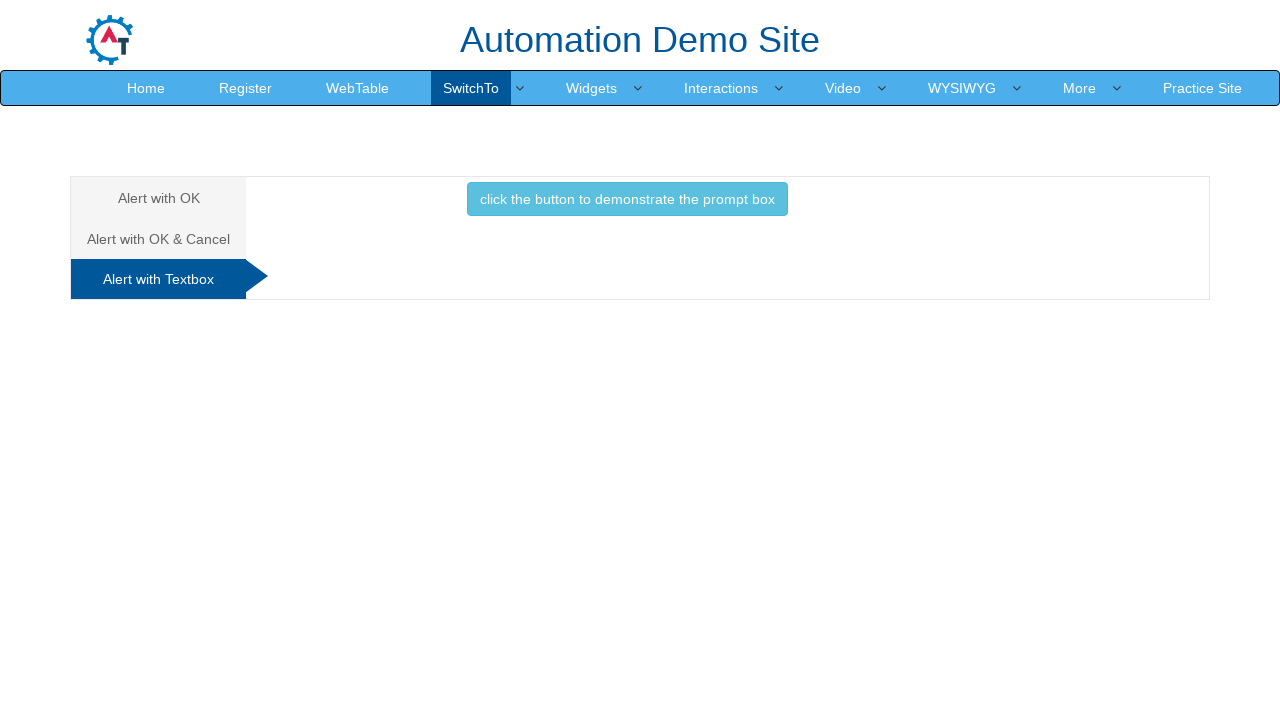

Waited 2 seconds for prompt alert tab to load
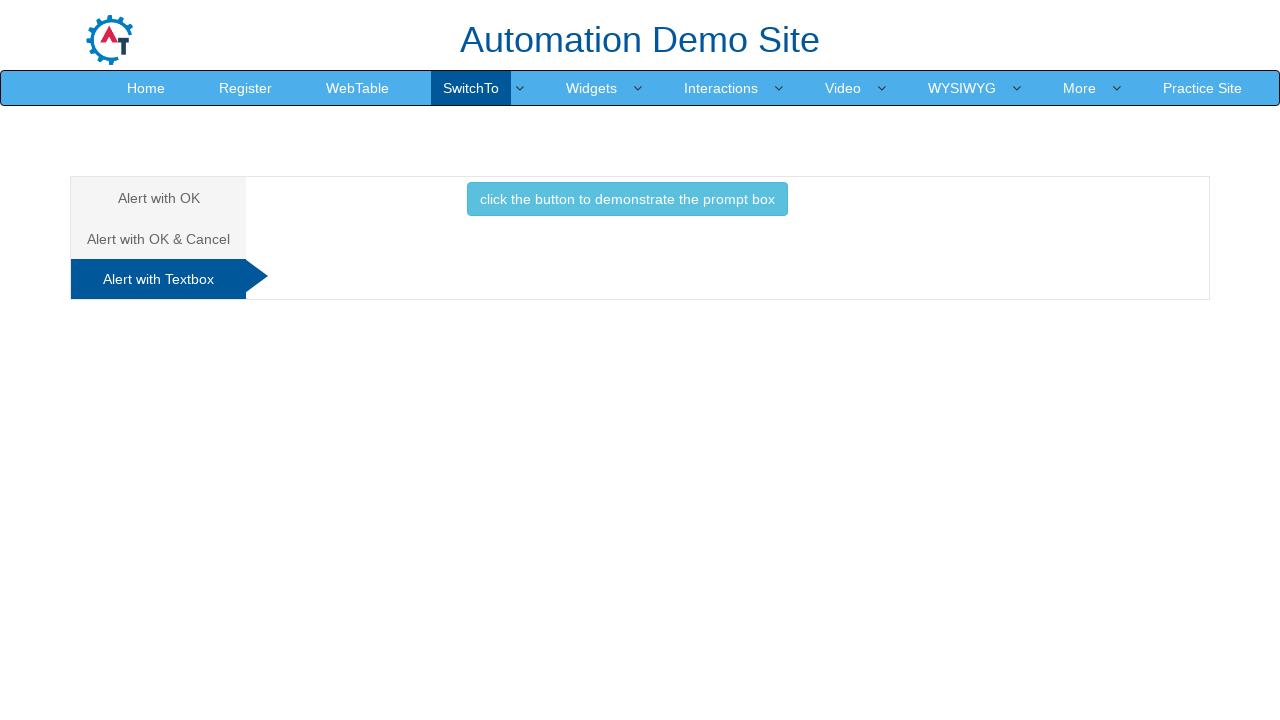

Clicked button to trigger prompt alert at (627, 199) on xpath=//button[text()='click the button to demonstrate the prompt box ']
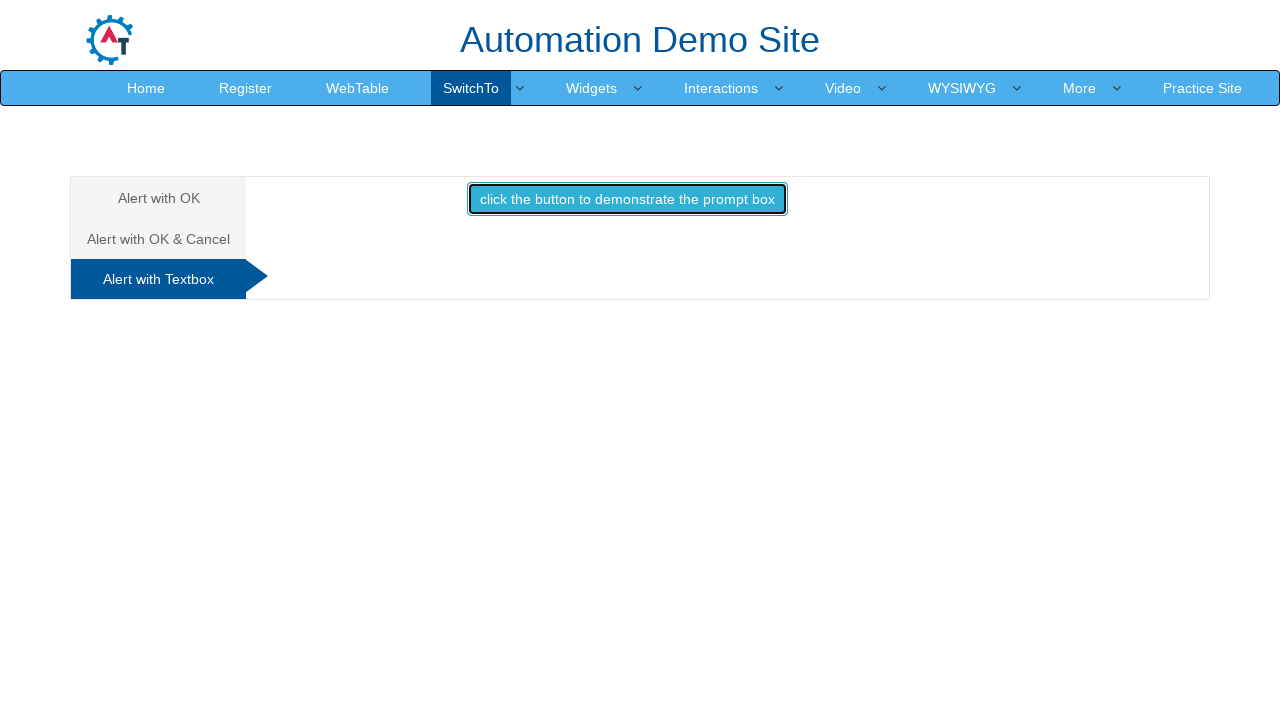

Waited 2 seconds for prompt alert to appear
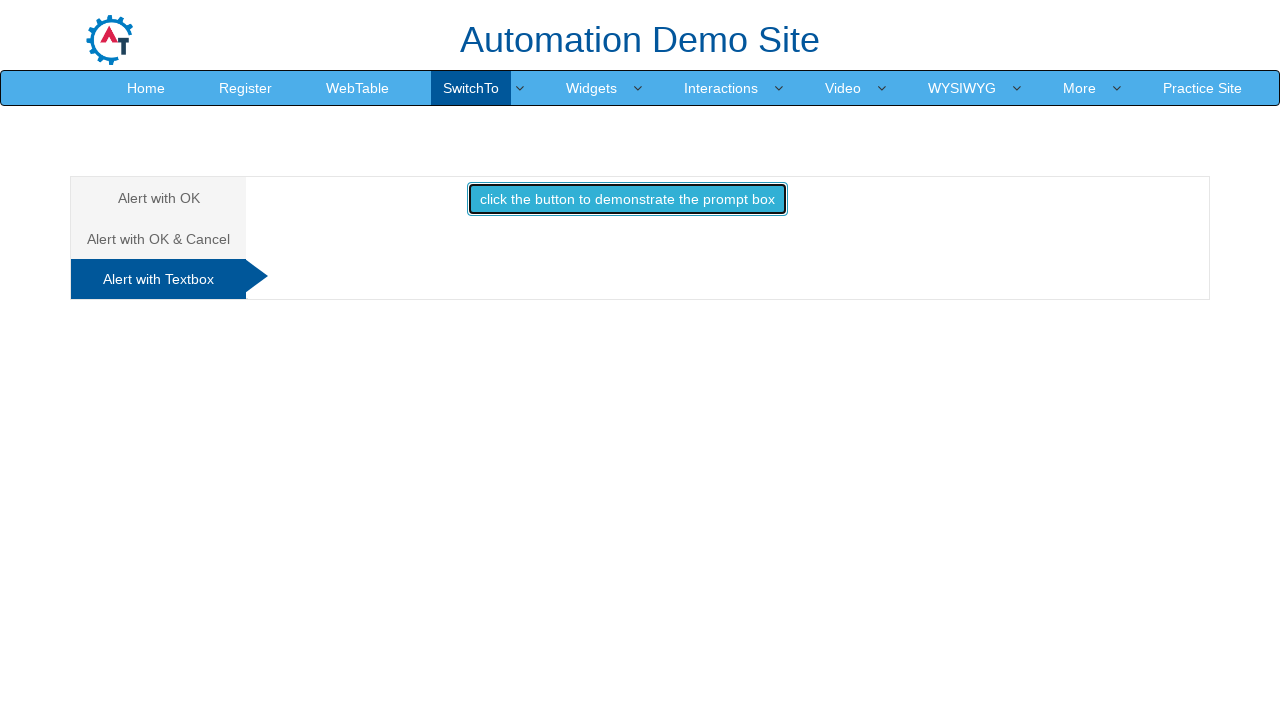

Set up one-time dialog handler to accept prompt alert with text 'fasila'
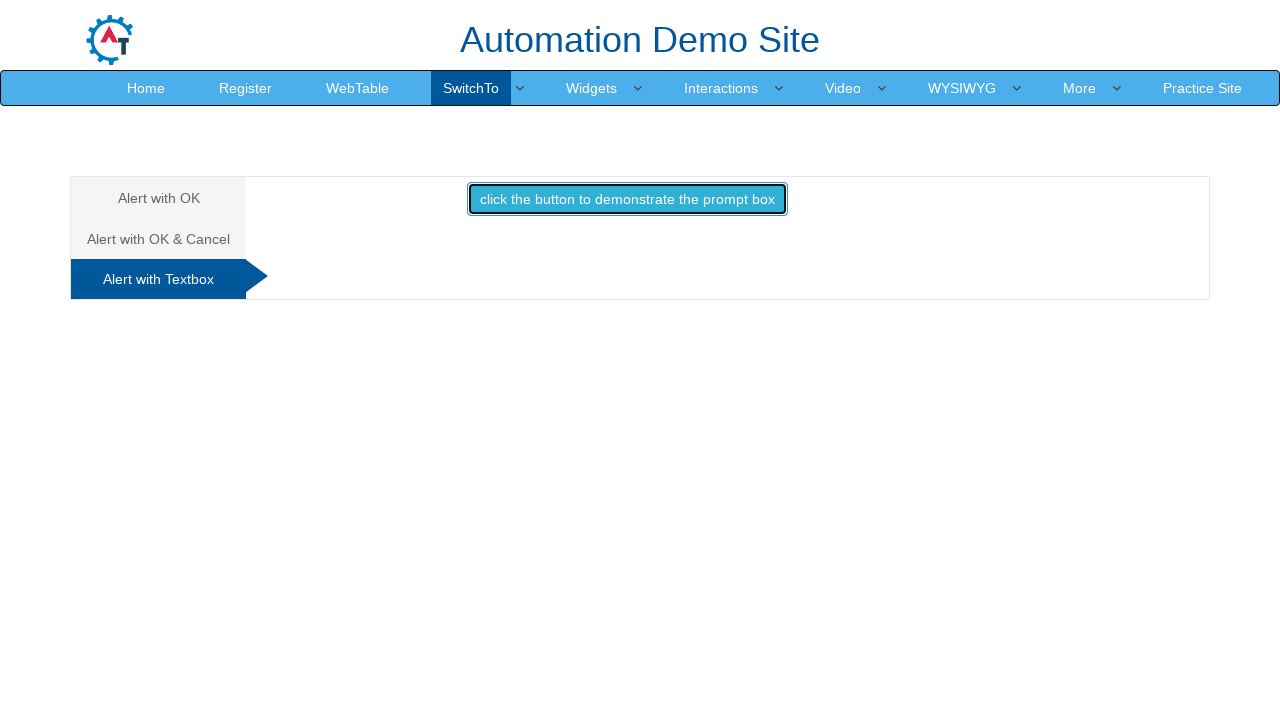

Clicked button to trigger and accept prompt alert with text input at (627, 199) on xpath=//button[text()='click the button to demonstrate the prompt box ']
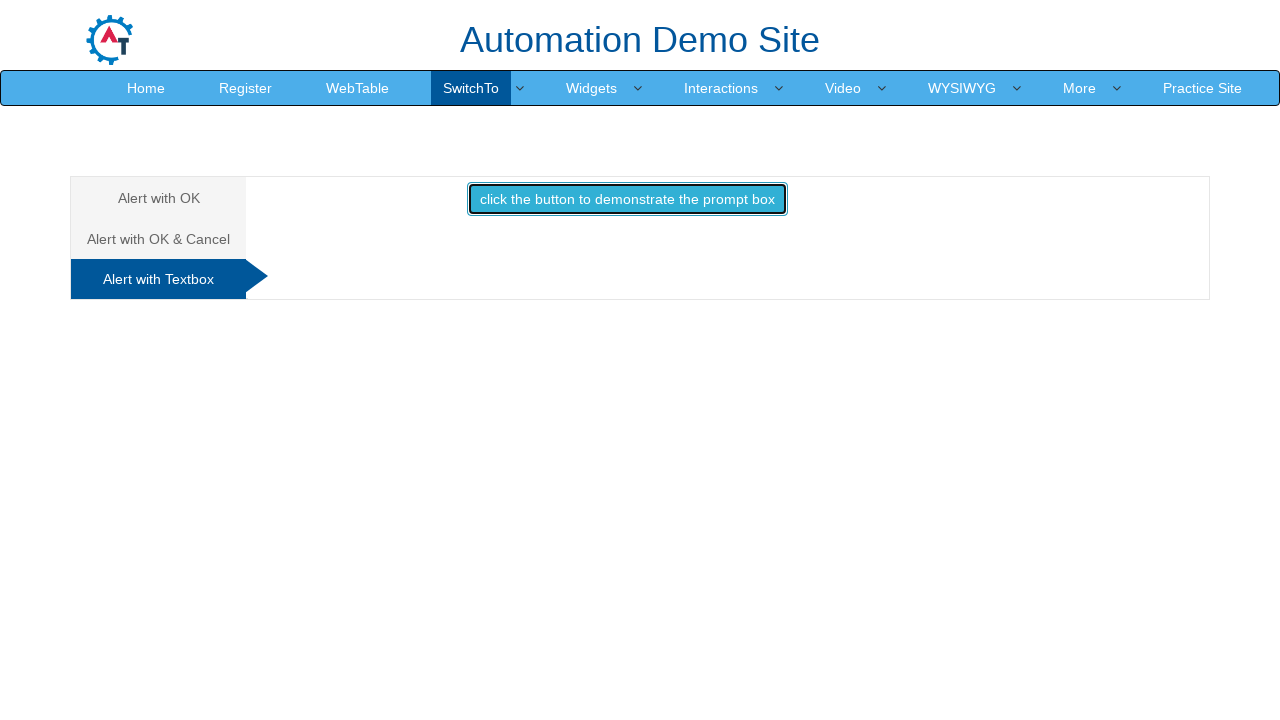

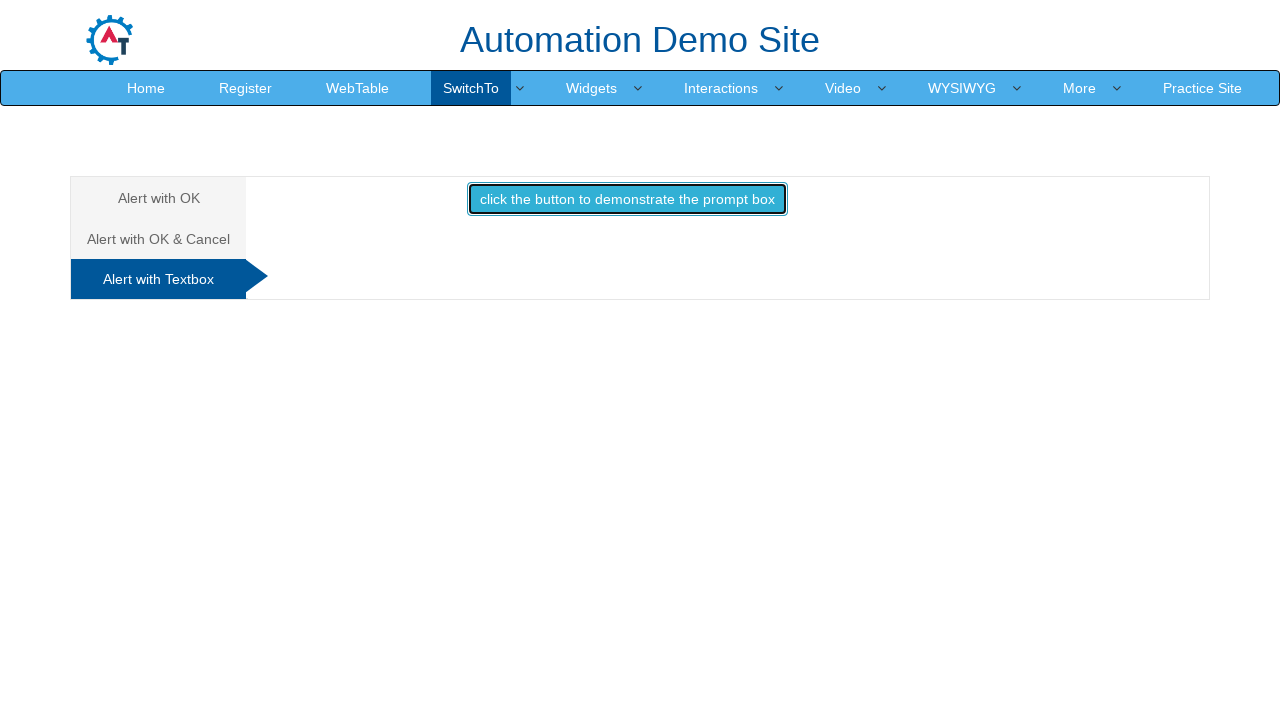